Tests browser window management by maximizing the window, navigating to CoinGecko cryptocurrency website, and then minimizing the window.

Starting URL: https://www.coingecko.com/

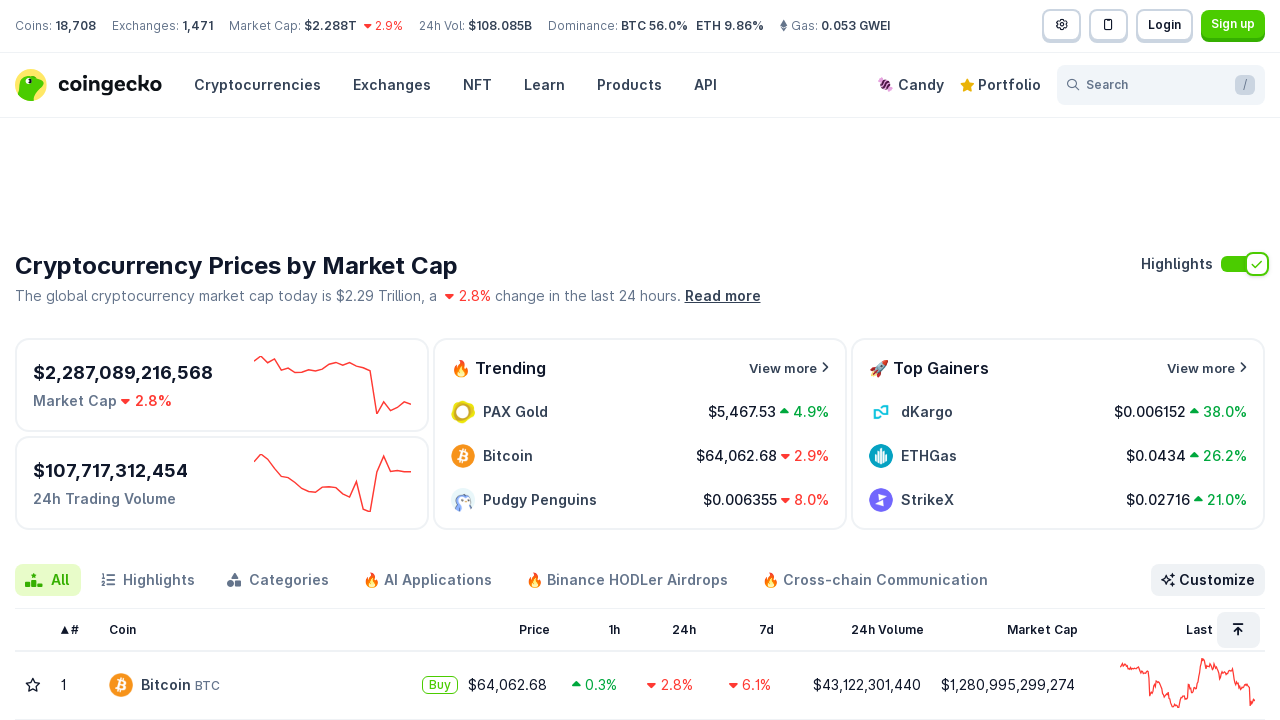

Set viewport size to 1920x1080 to simulate maximized window
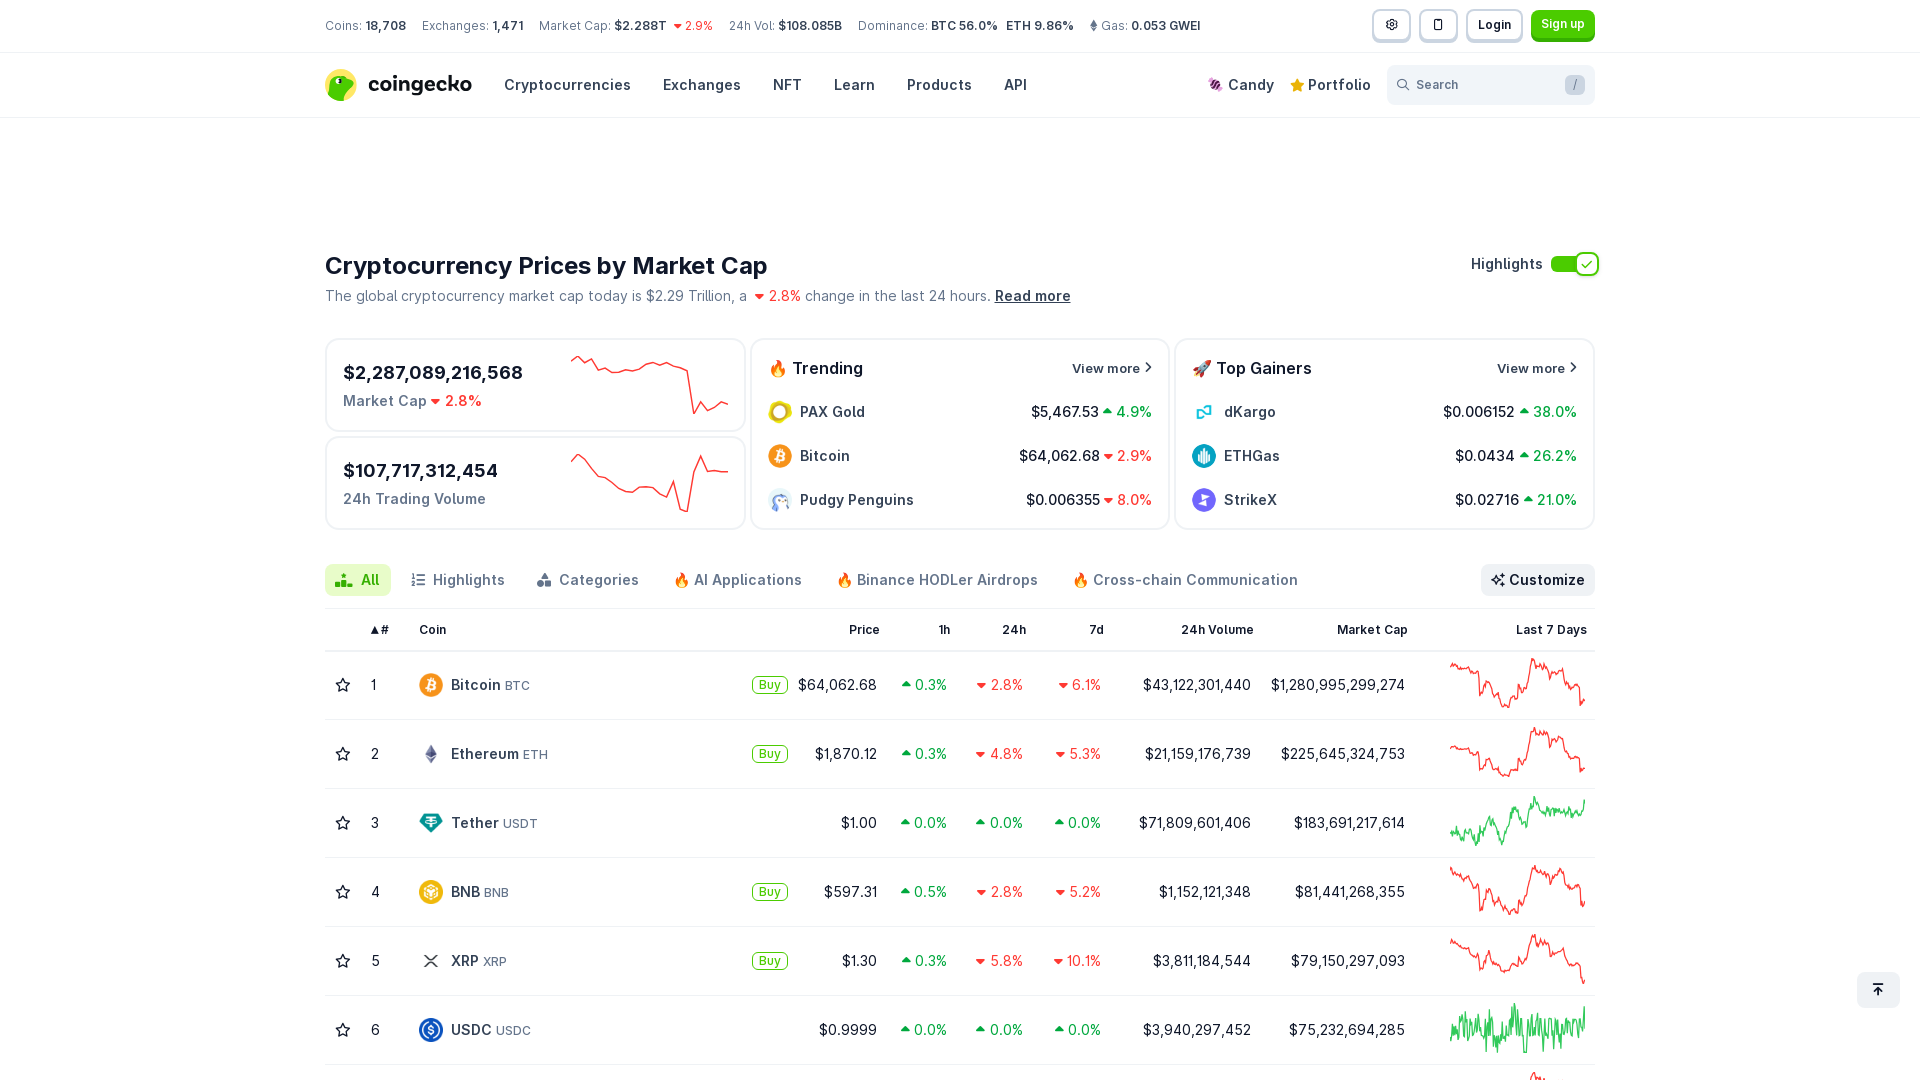

Waited for page to reach domcontentloaded state
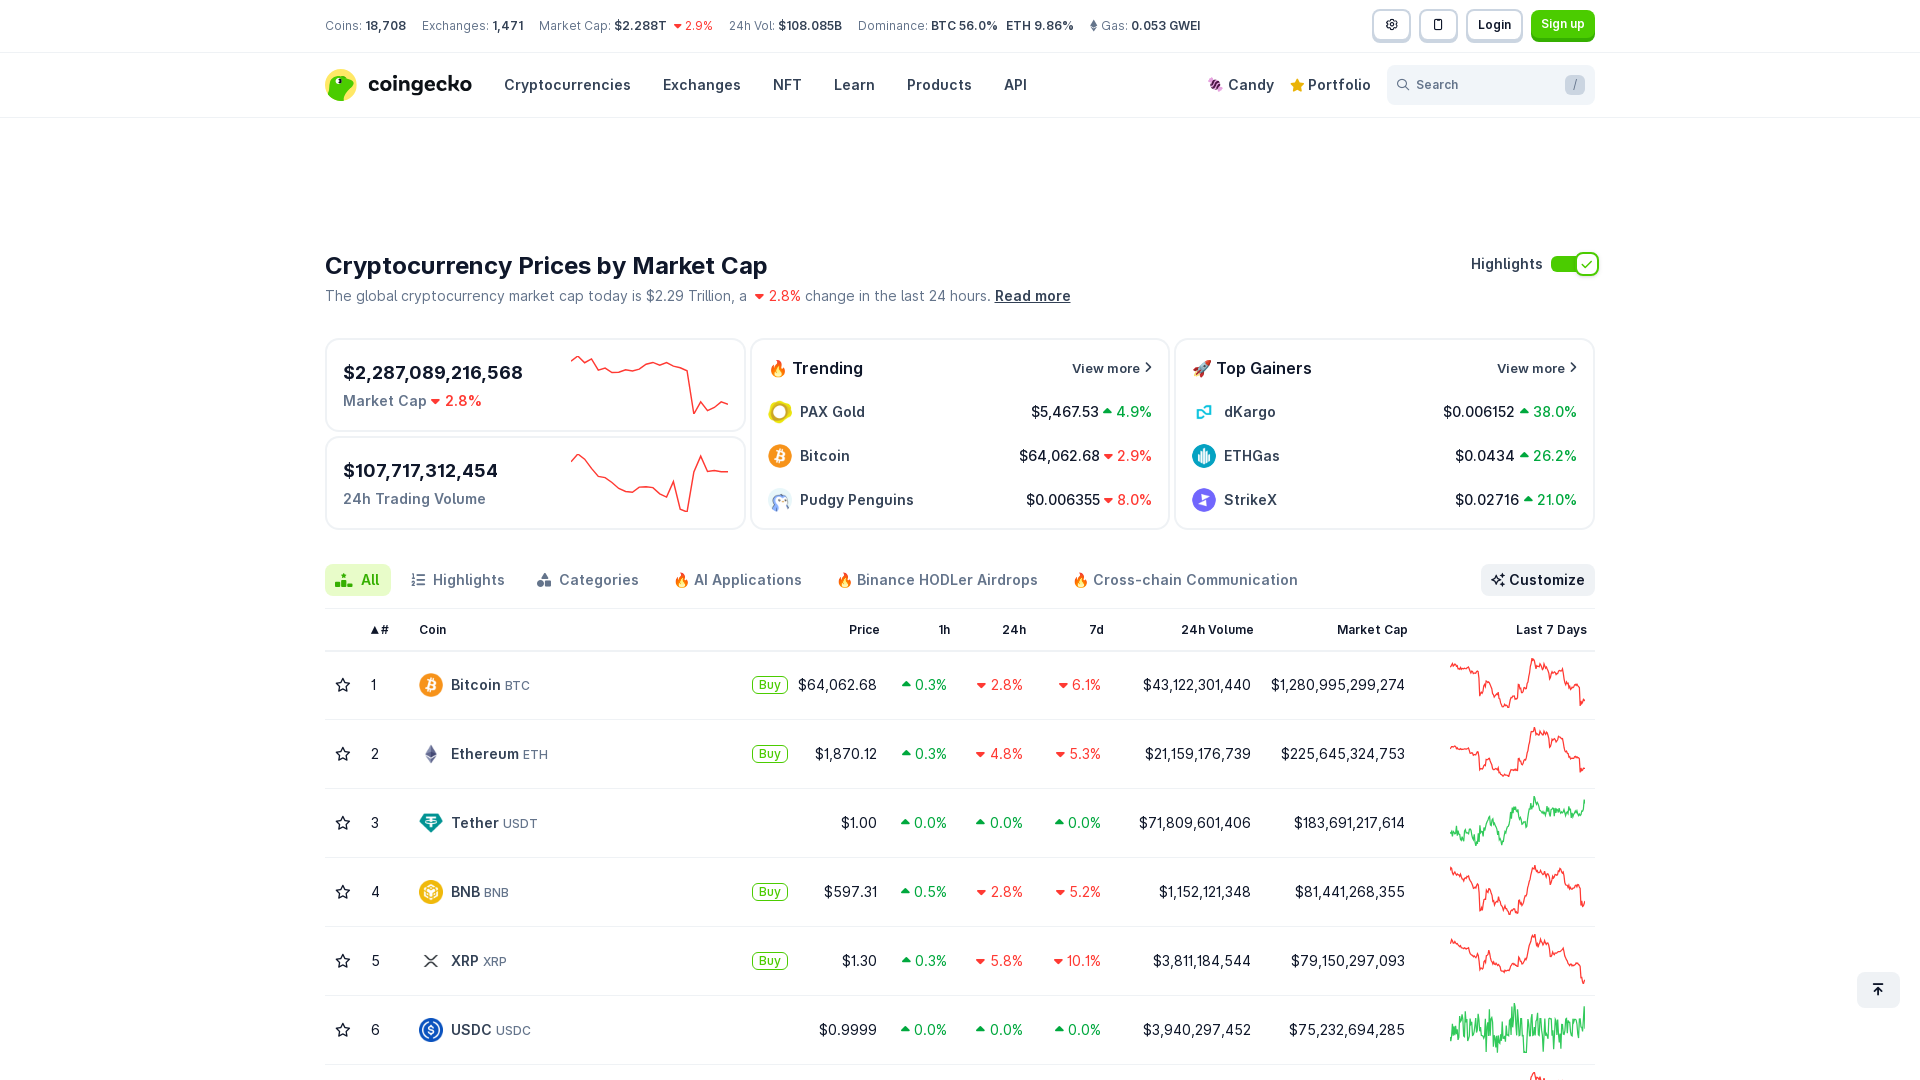

Waited 3 seconds to observe the CoinGecko page
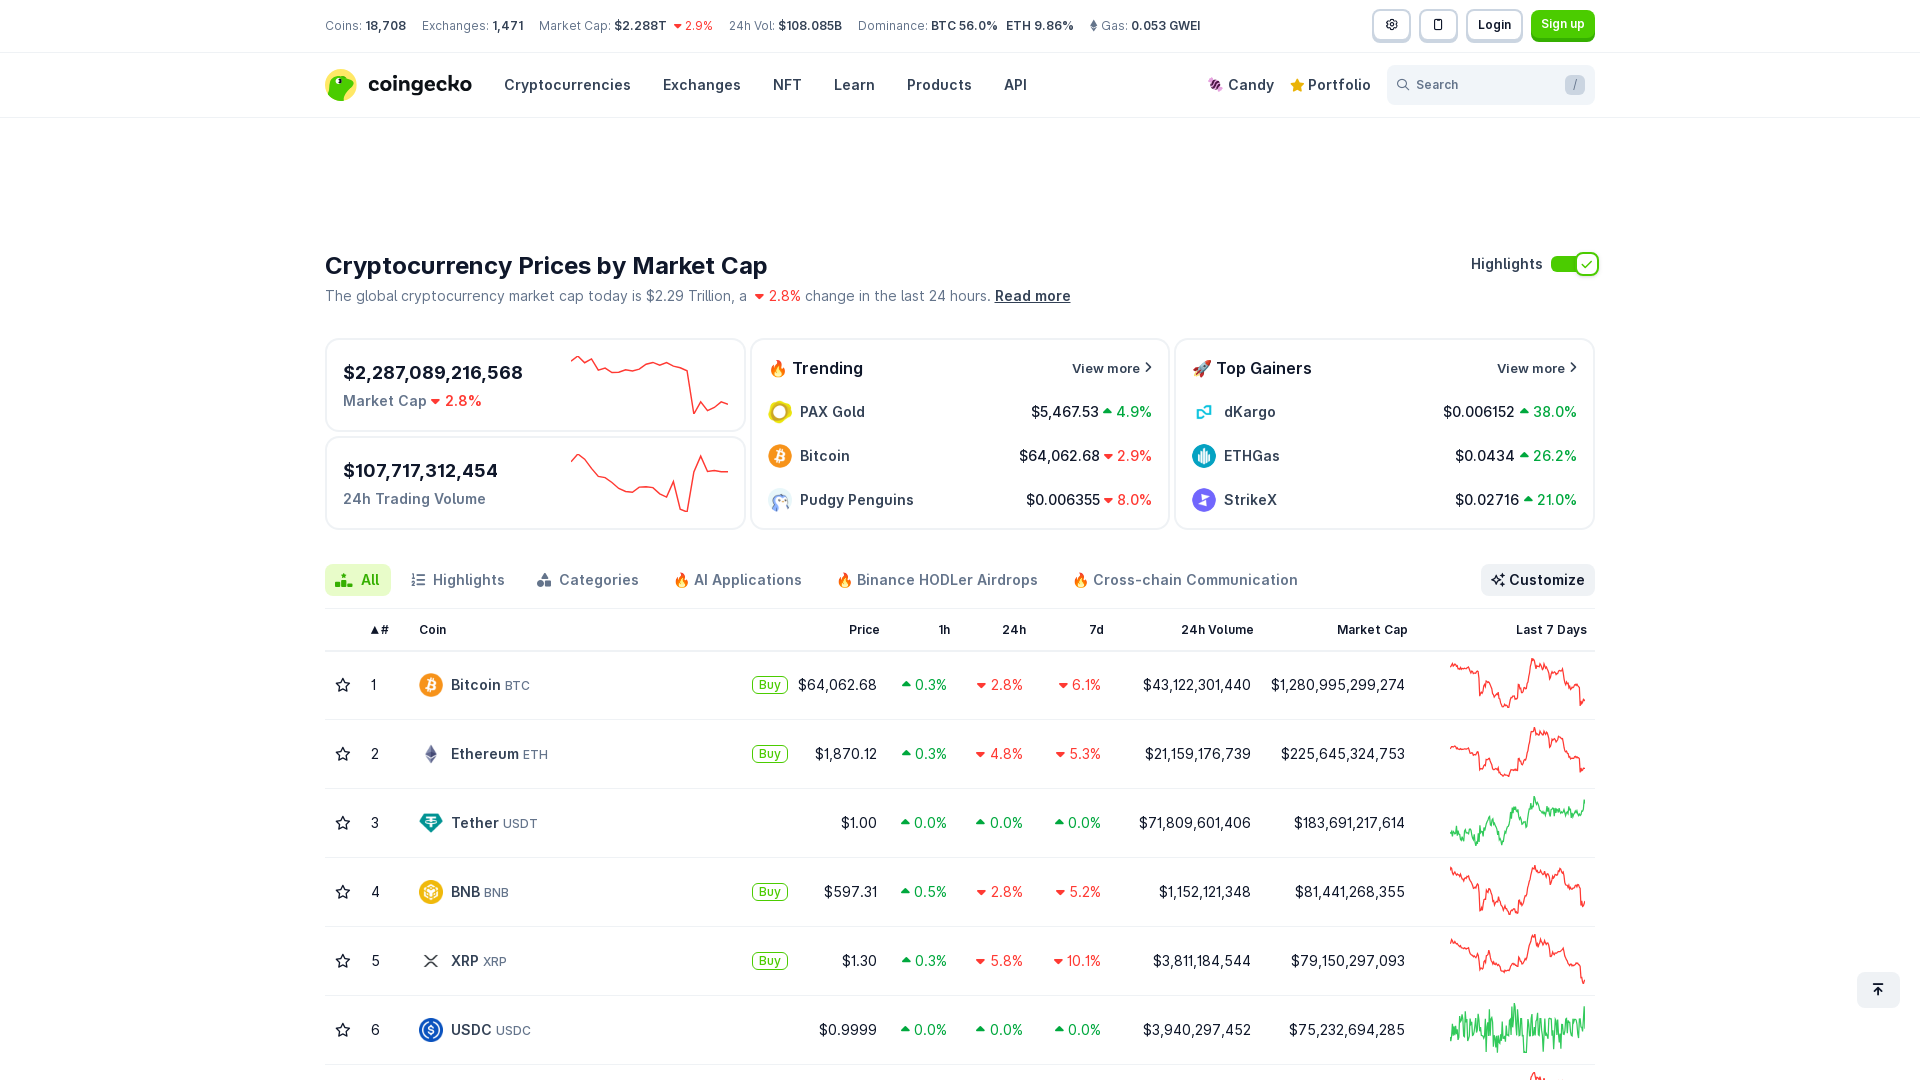

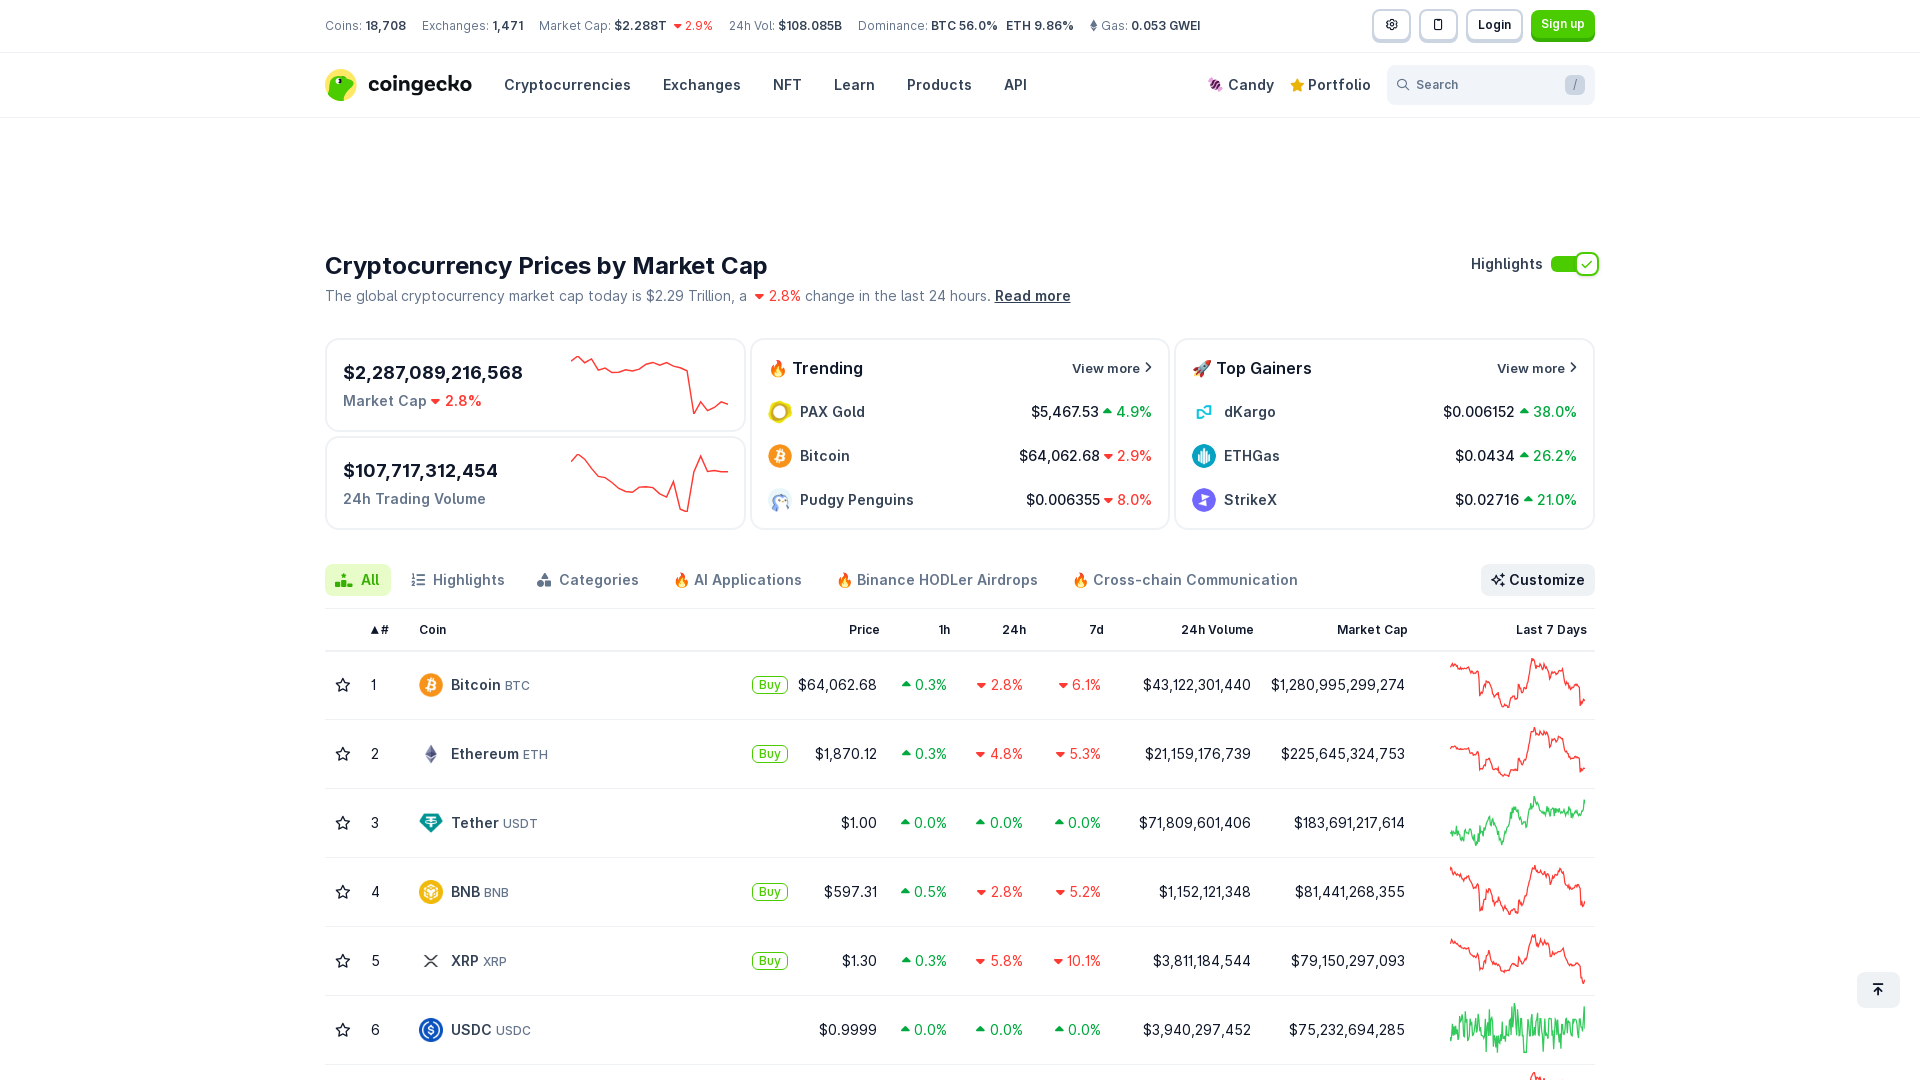